Solves a math problem by reading two numbers from the page, calculating their sum, and selecting the result from a dropdown menu

Starting URL: http://suninjuly.github.io/selects1.html

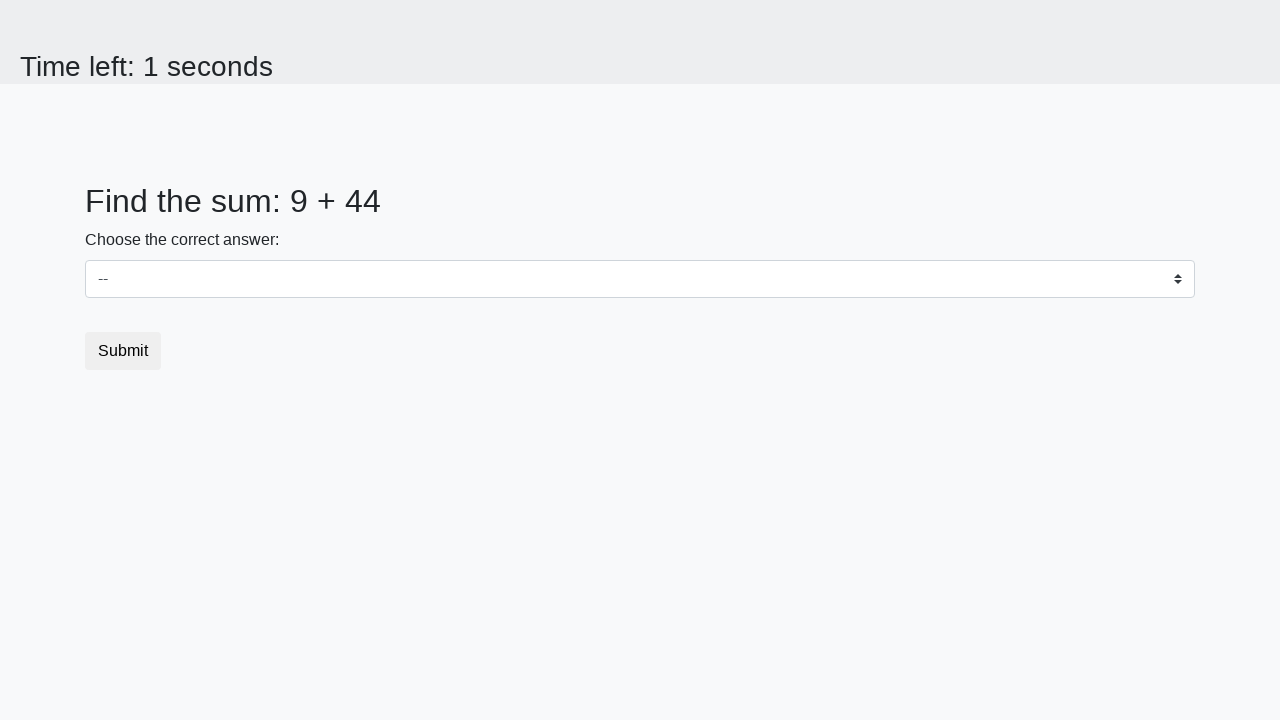

Read first number from #num1 element
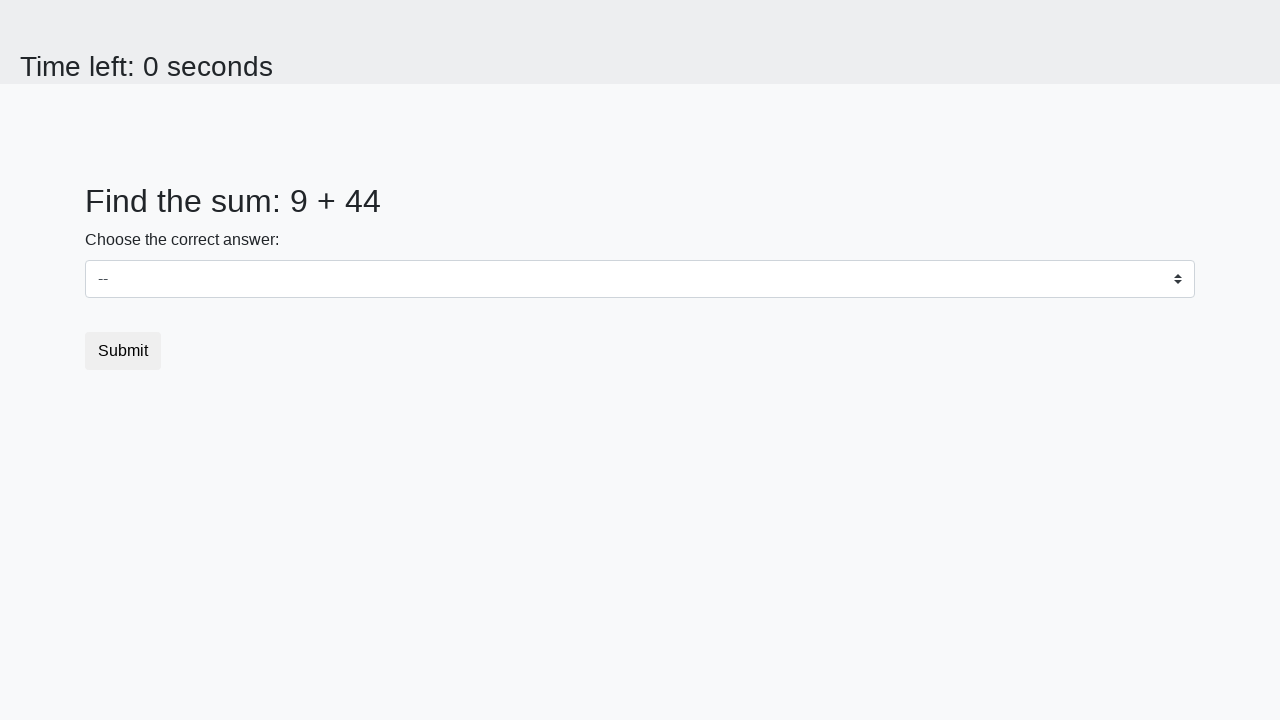

Read second number from #num2 element
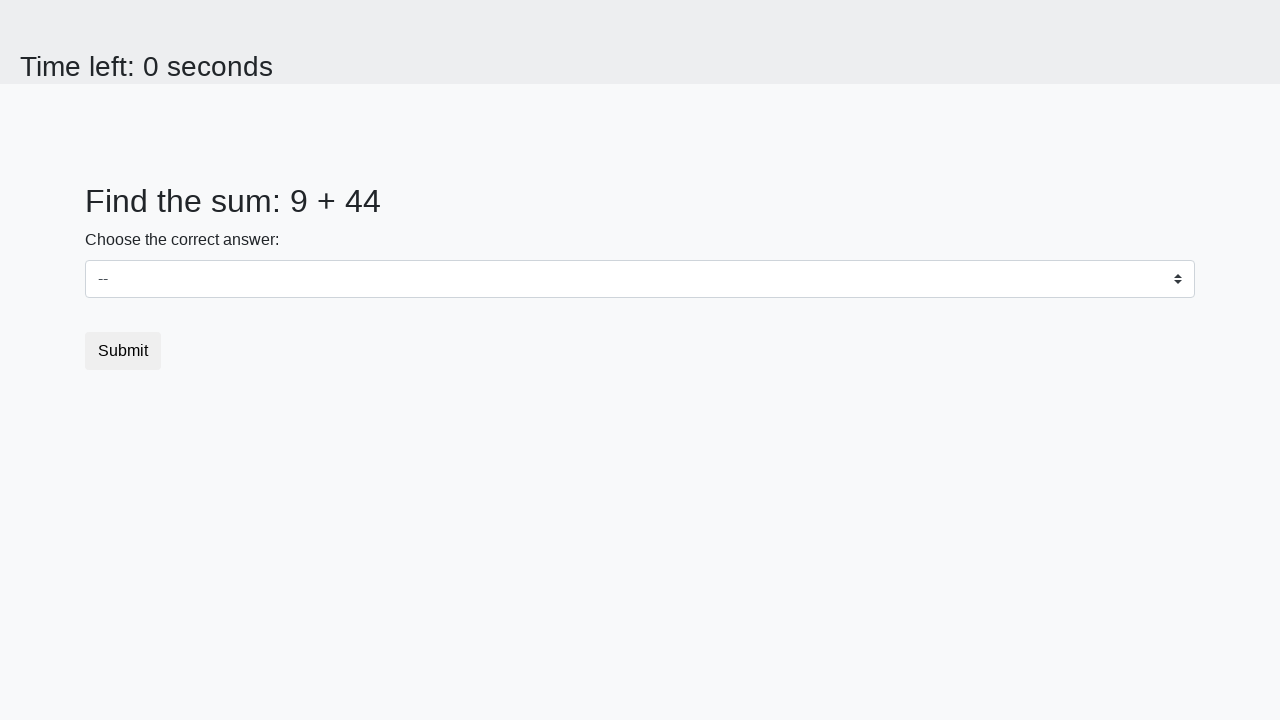

Calculated sum: 9 + 44 = 53
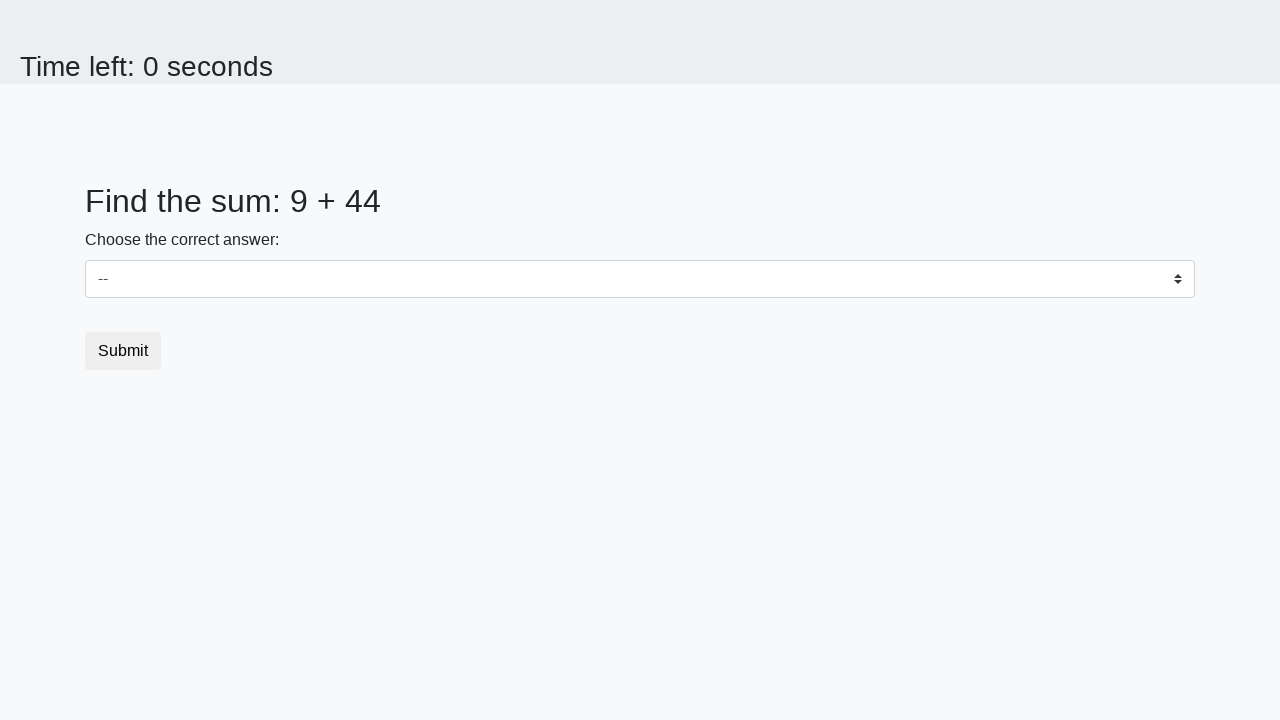

Selected calculated sum 53 from dropdown menu on select
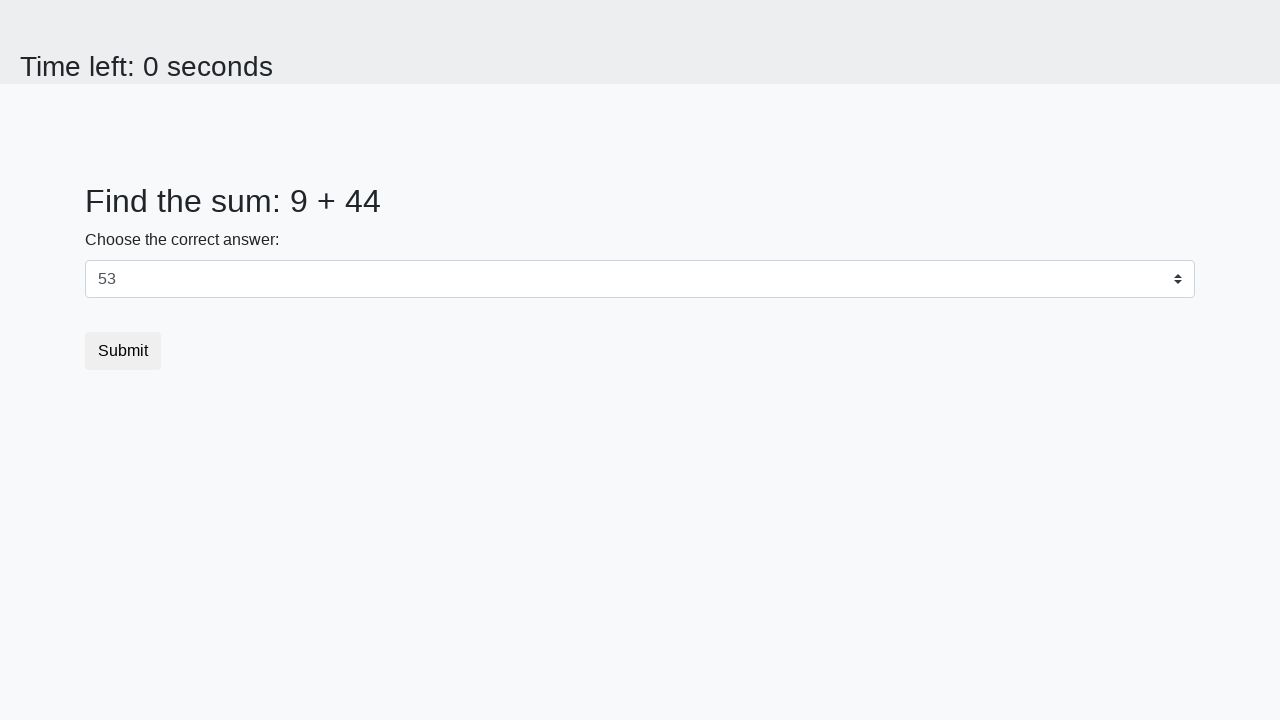

Clicked submit button at (123, 351) on button
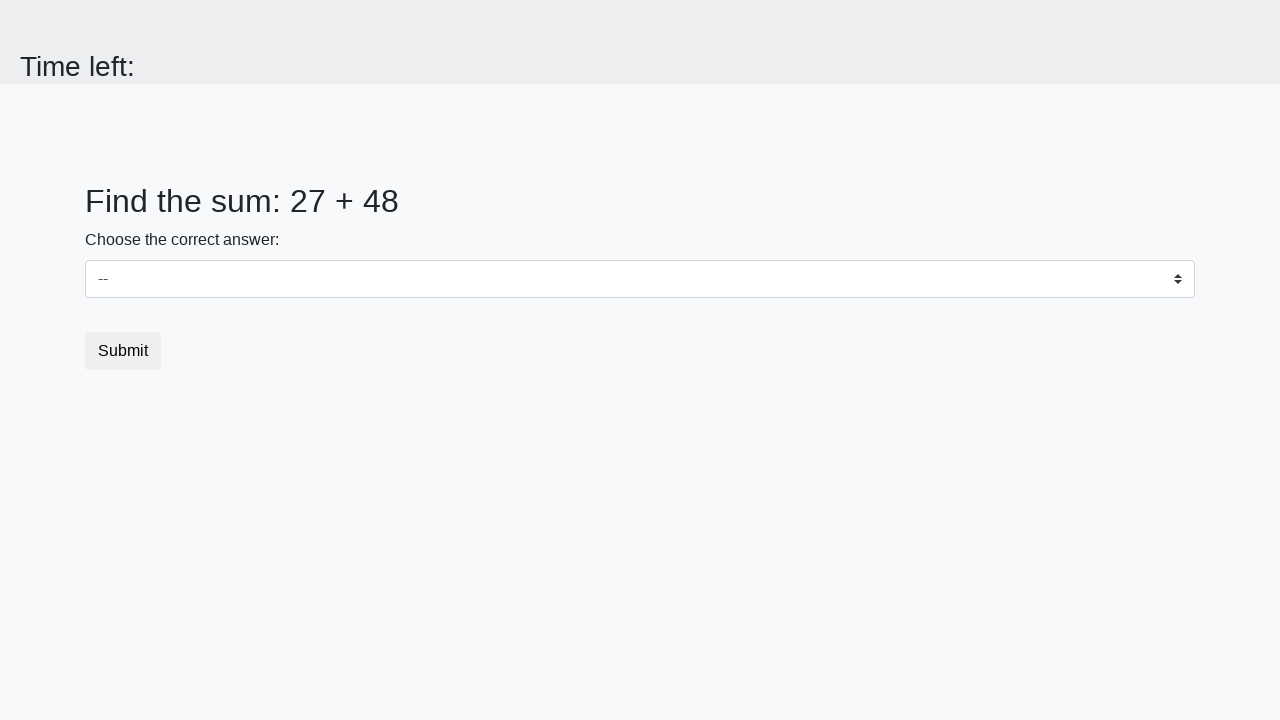

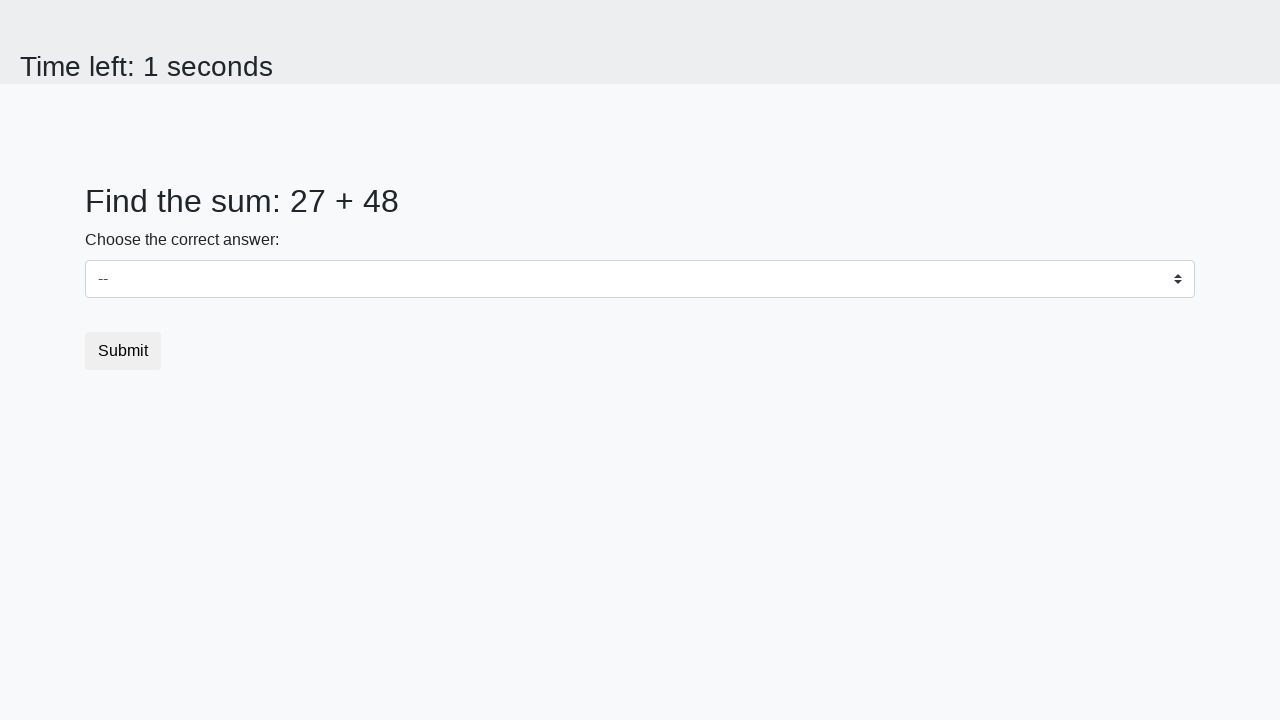